Tests checkbox functionality by clicking on the Checkboxes link and toggling the first checkbox

Starting URL: http://the-internet.herokuapp.com/

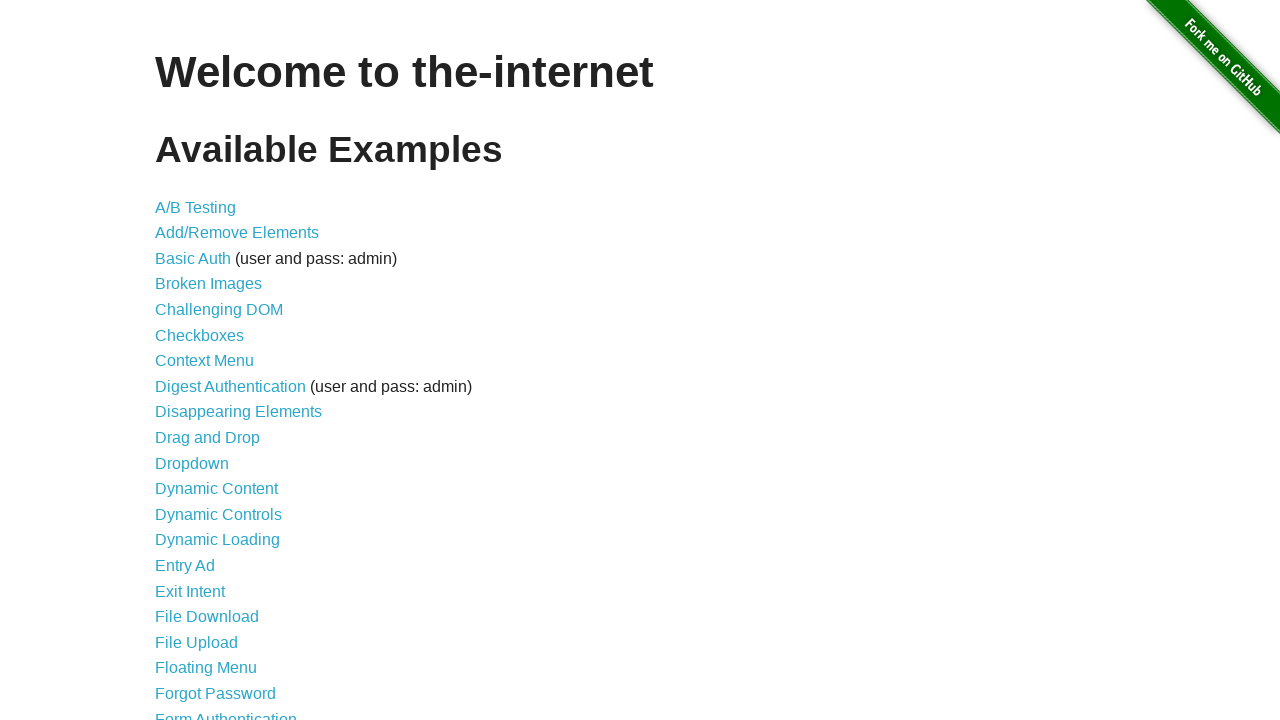

Clicked on Checkboxes link at (200, 335) on text=Checkboxes
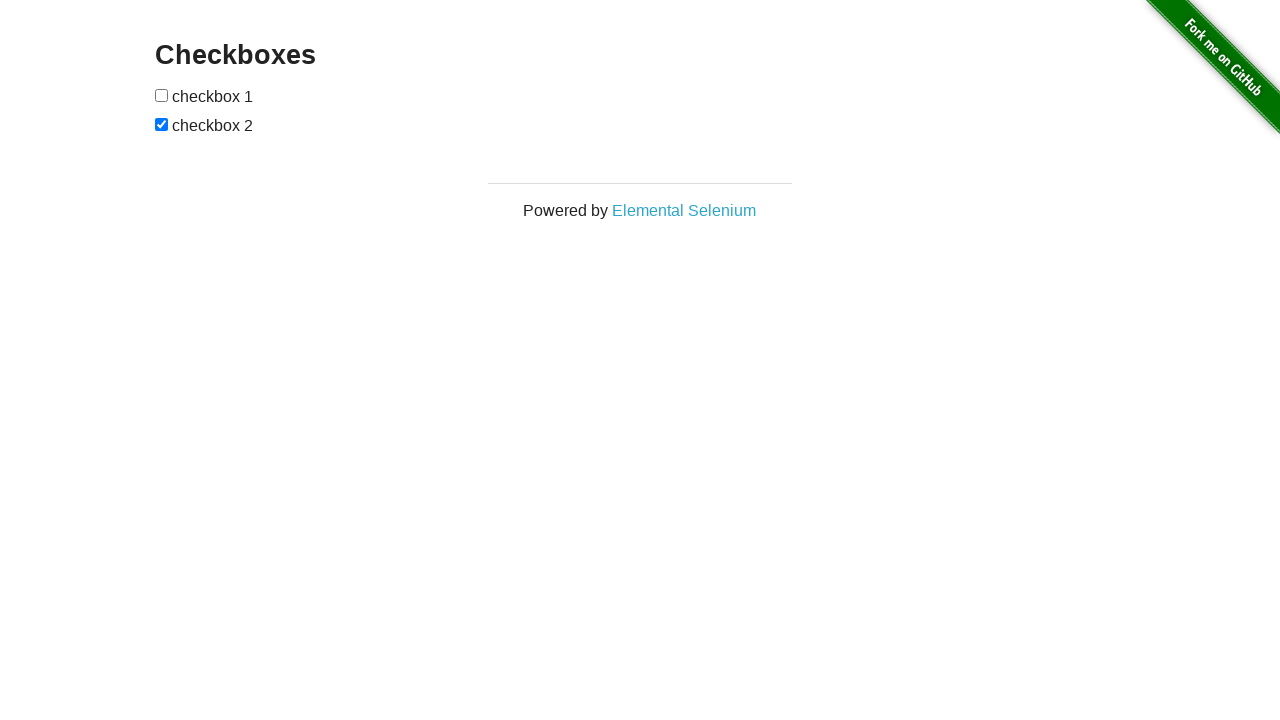

Clicked the first checkbox to toggle it at (162, 95) on input[type='checkbox'] >> nth=0
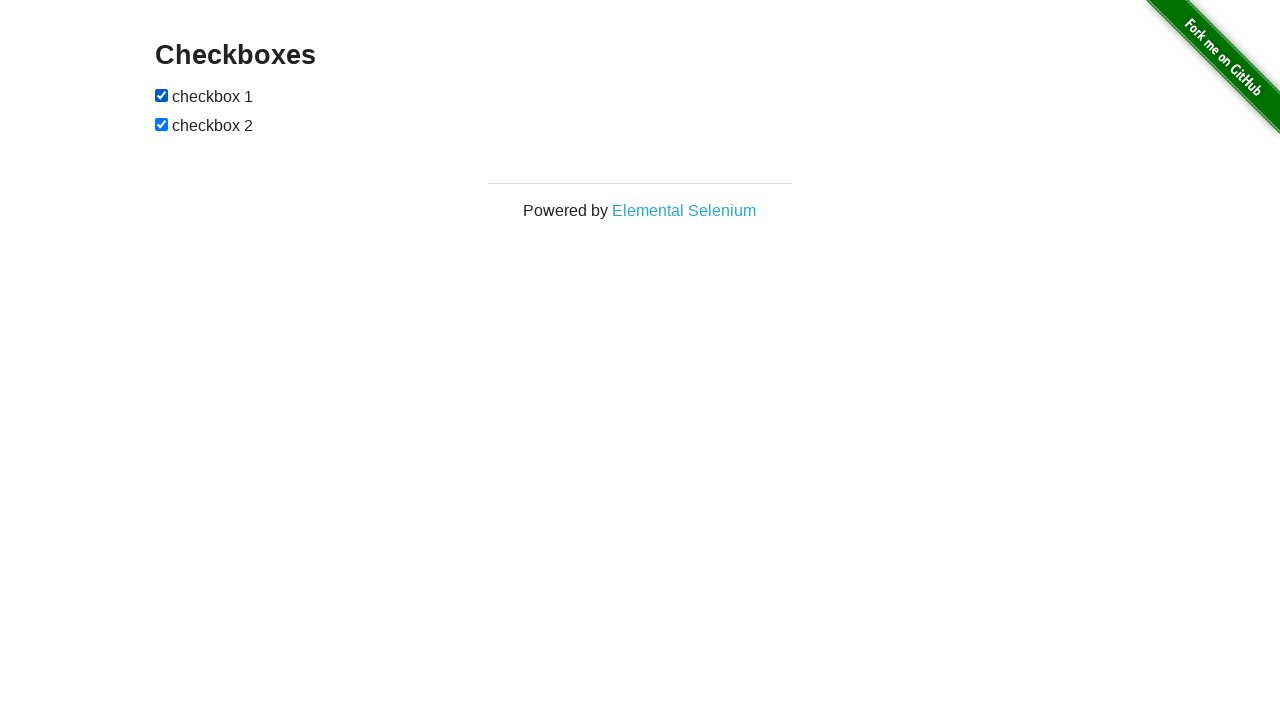

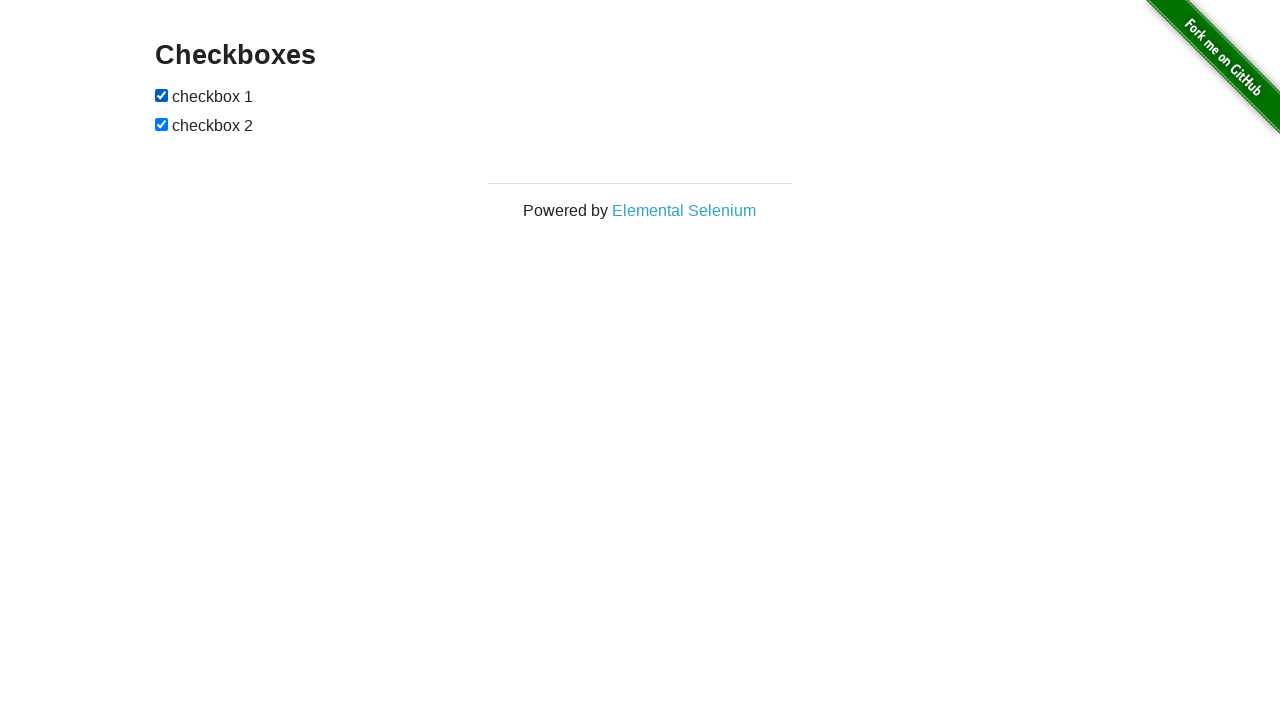